Tests multiple calculator operations including addition and verifying input values

Starting URL: http://juliemr.github.io/protractor-demo/

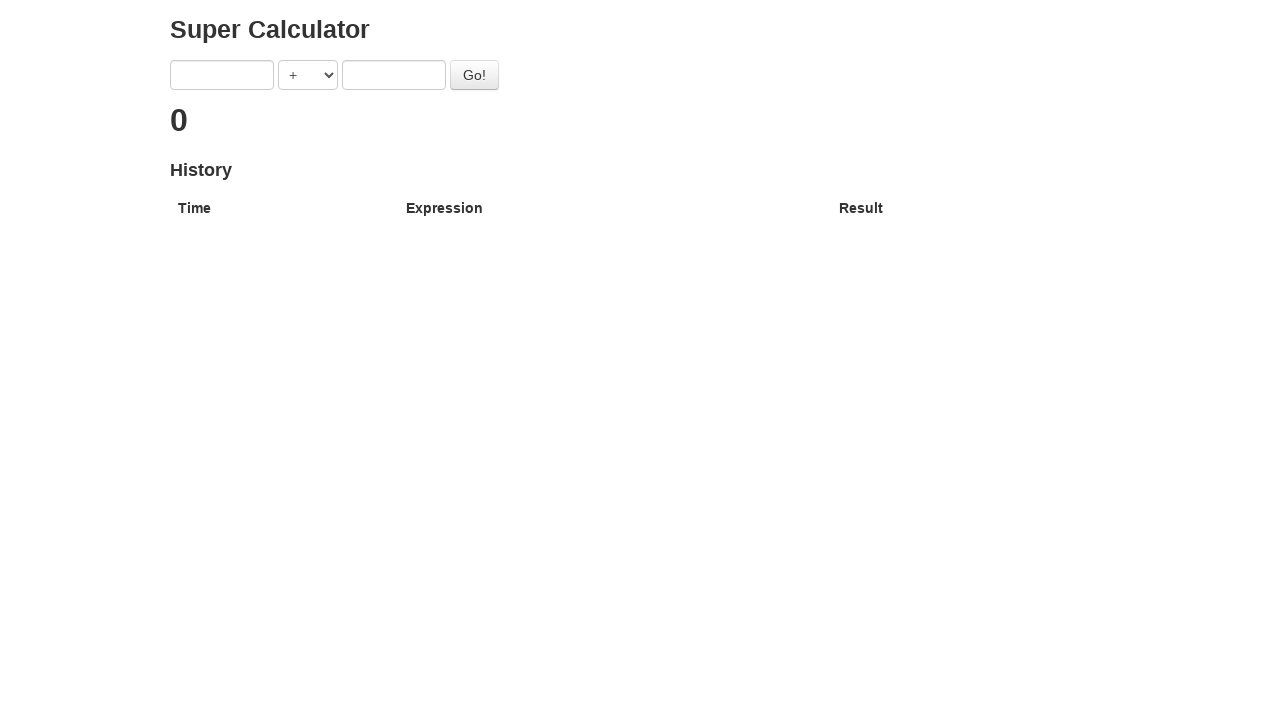

Filled first input field with '1' on [ng-model="first"]
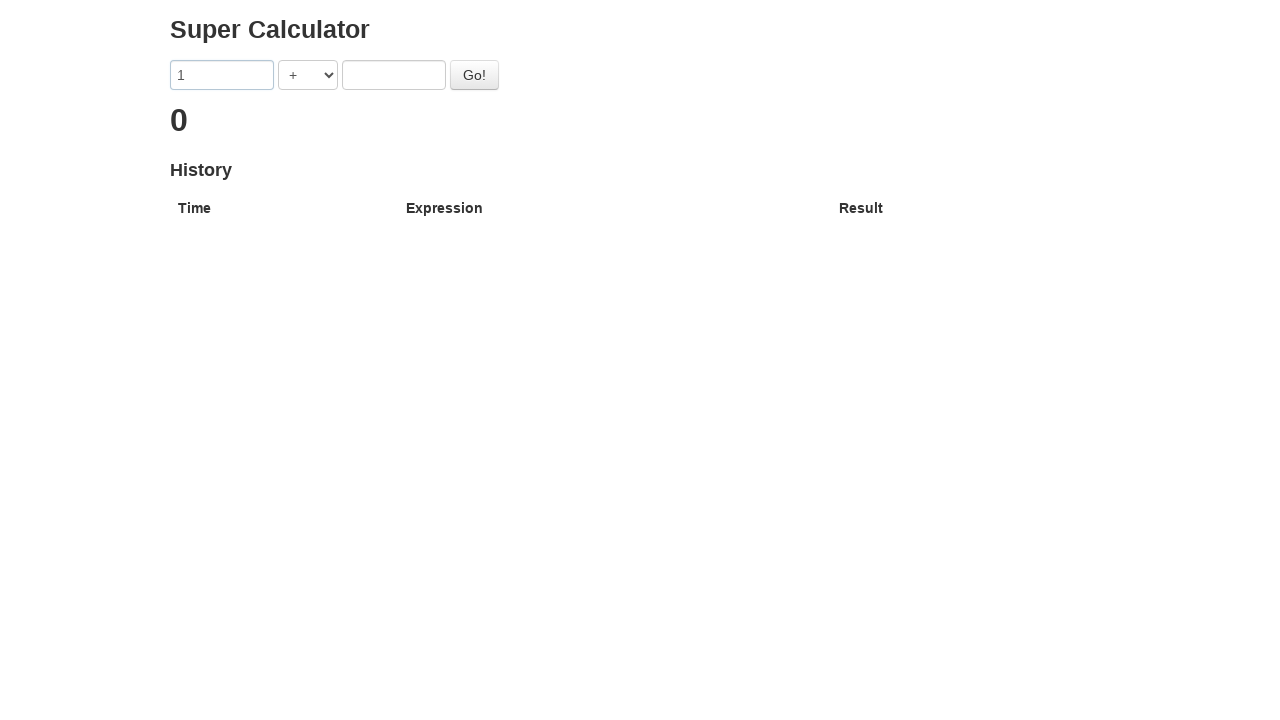

Filled second input field with '2' on [ng-model="second"]
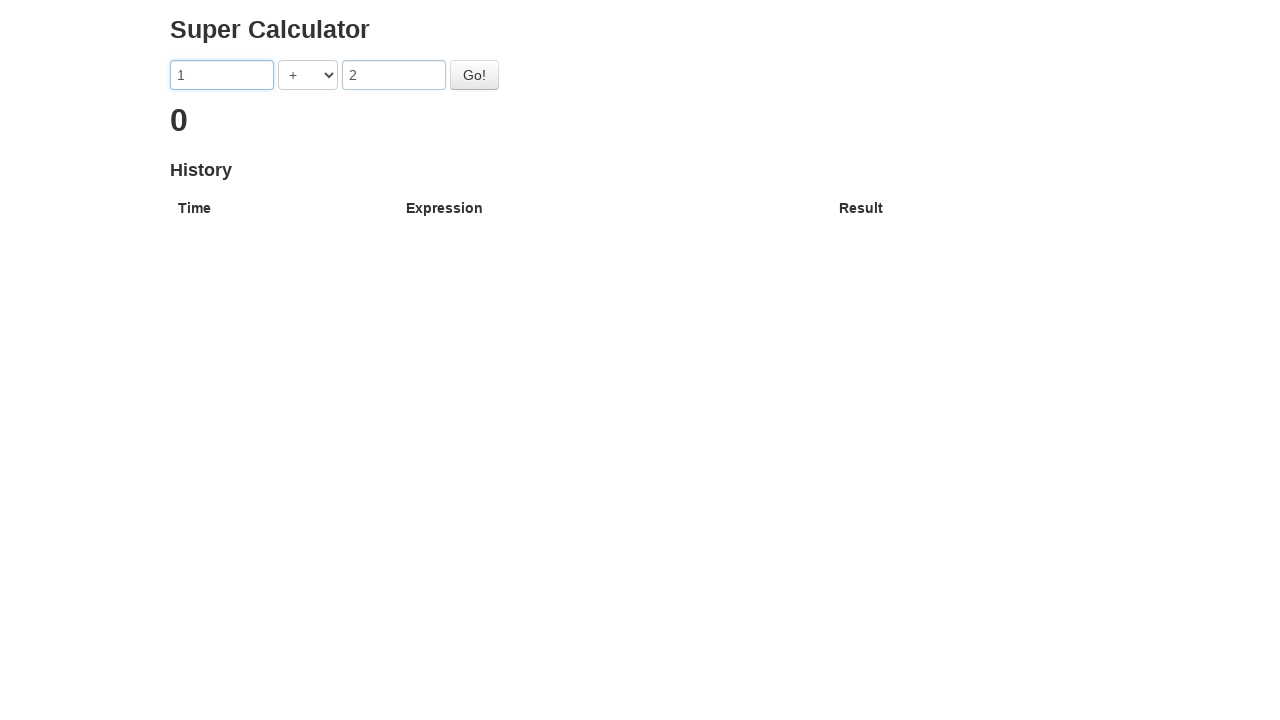

Clicked the go button to perform addition (1+2) at (474, 75) on #gobutton
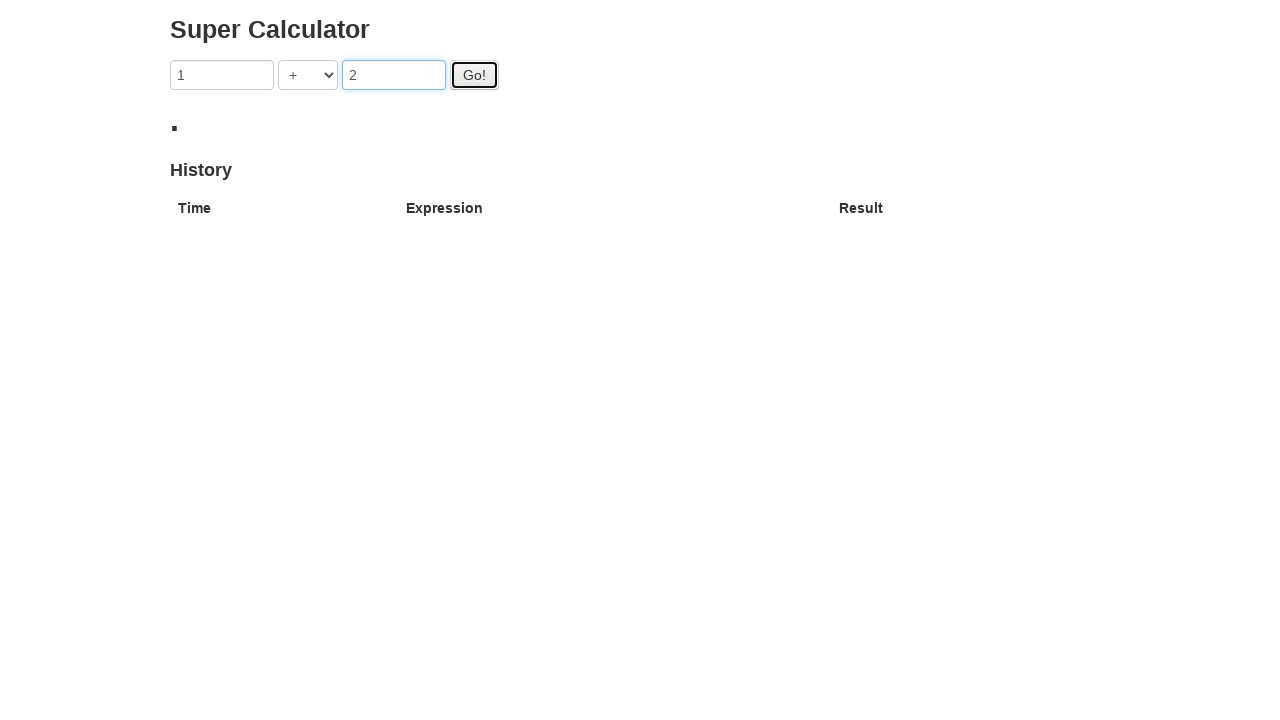

Navigated back to Protractor Demo App for second test
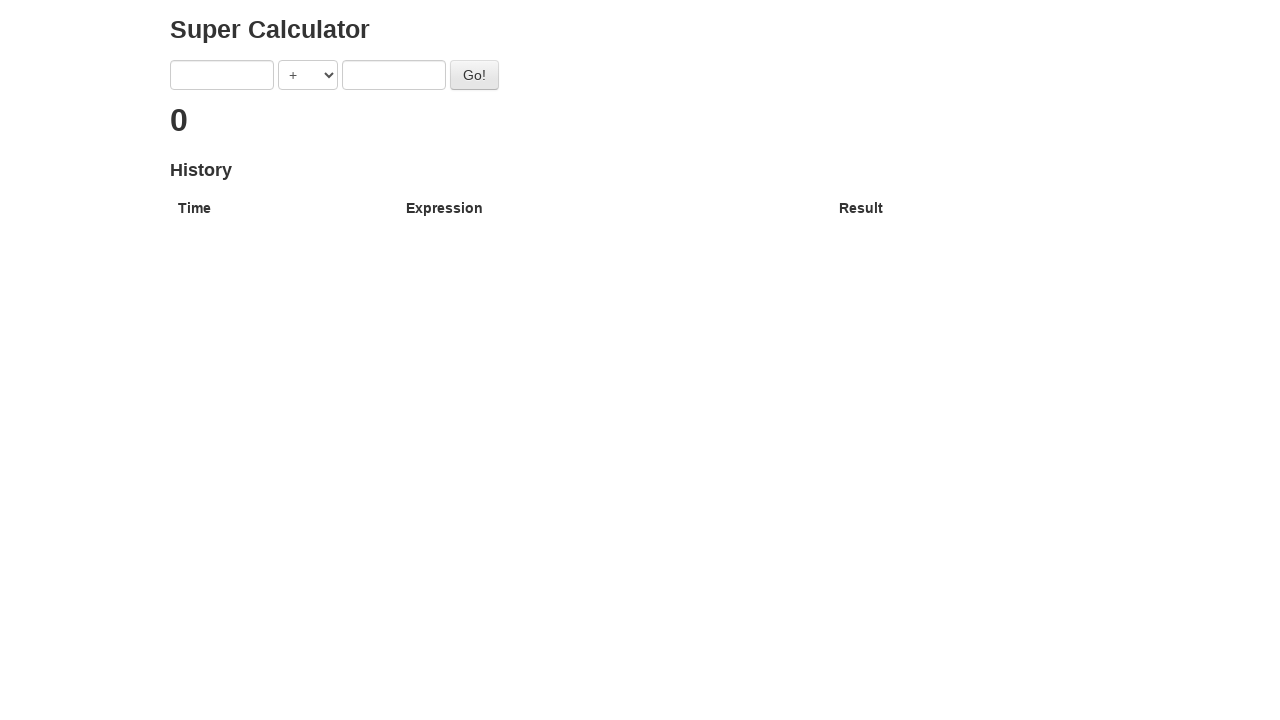

Filled first input field with '4' on [ng-model="first"]
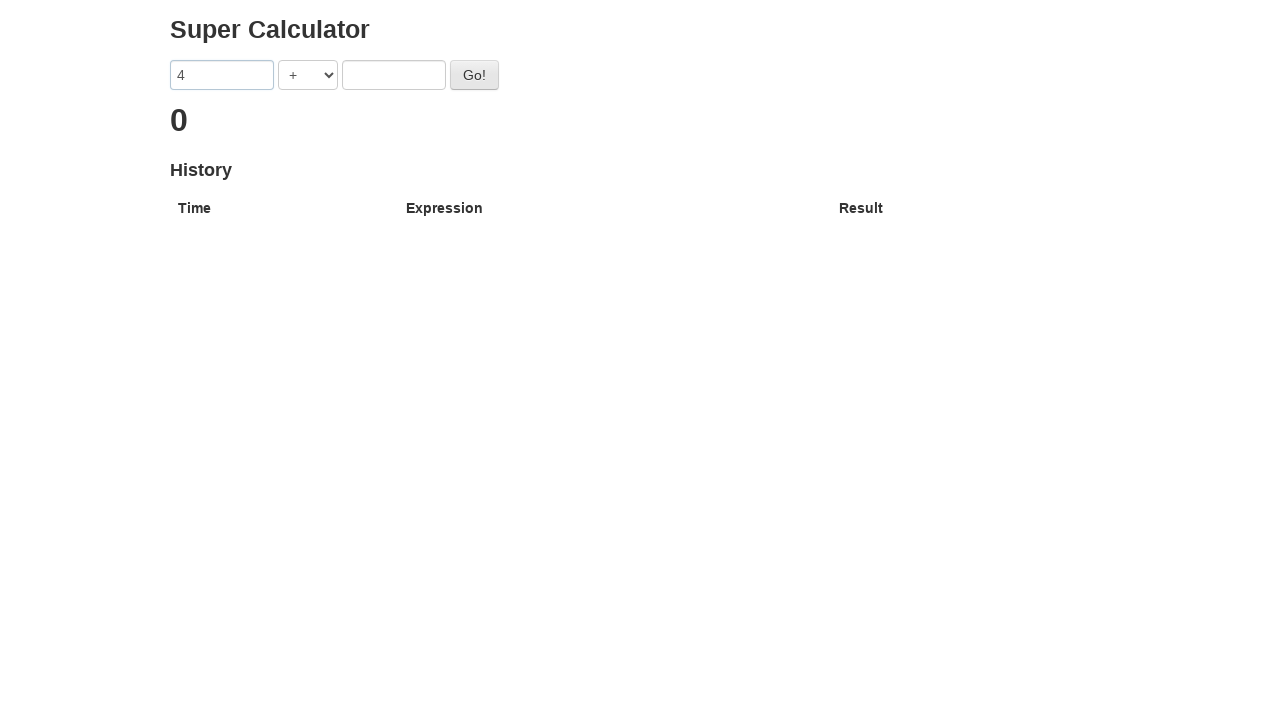

Filled second input field with '6' on [ng-model="second"]
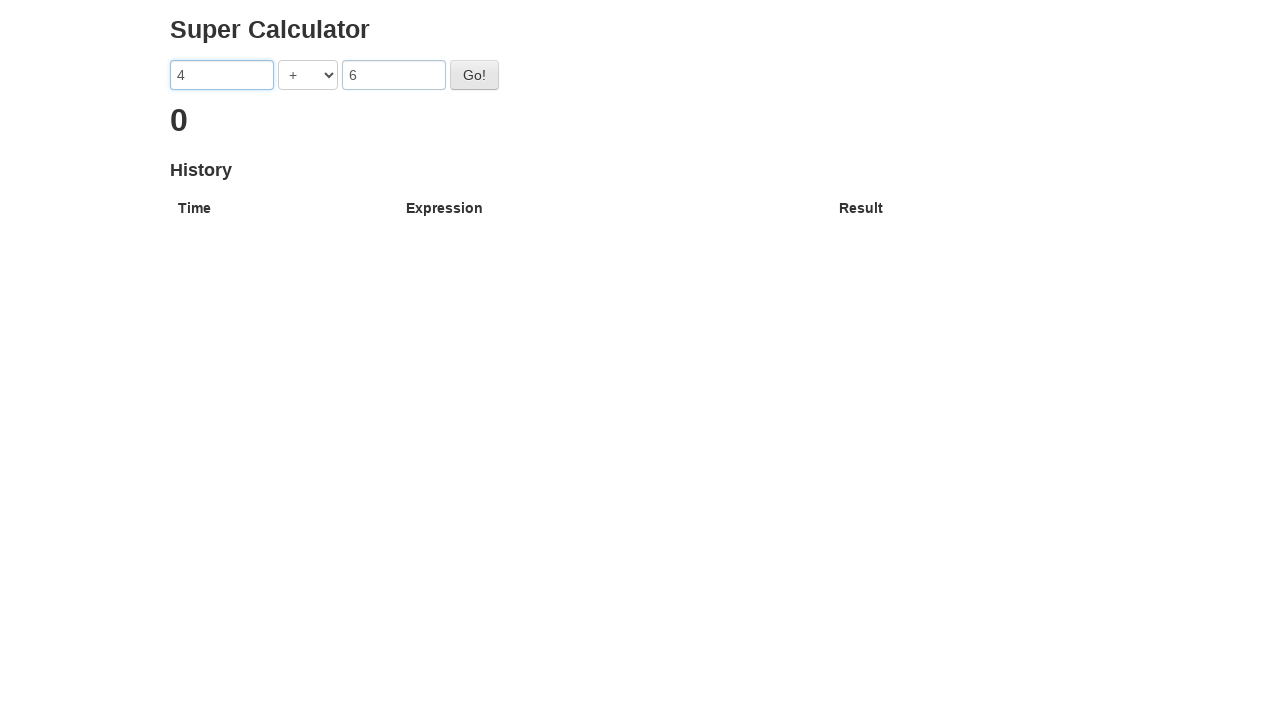

Clicked the go button to perform addition (4+6) at (474, 75) on #gobutton
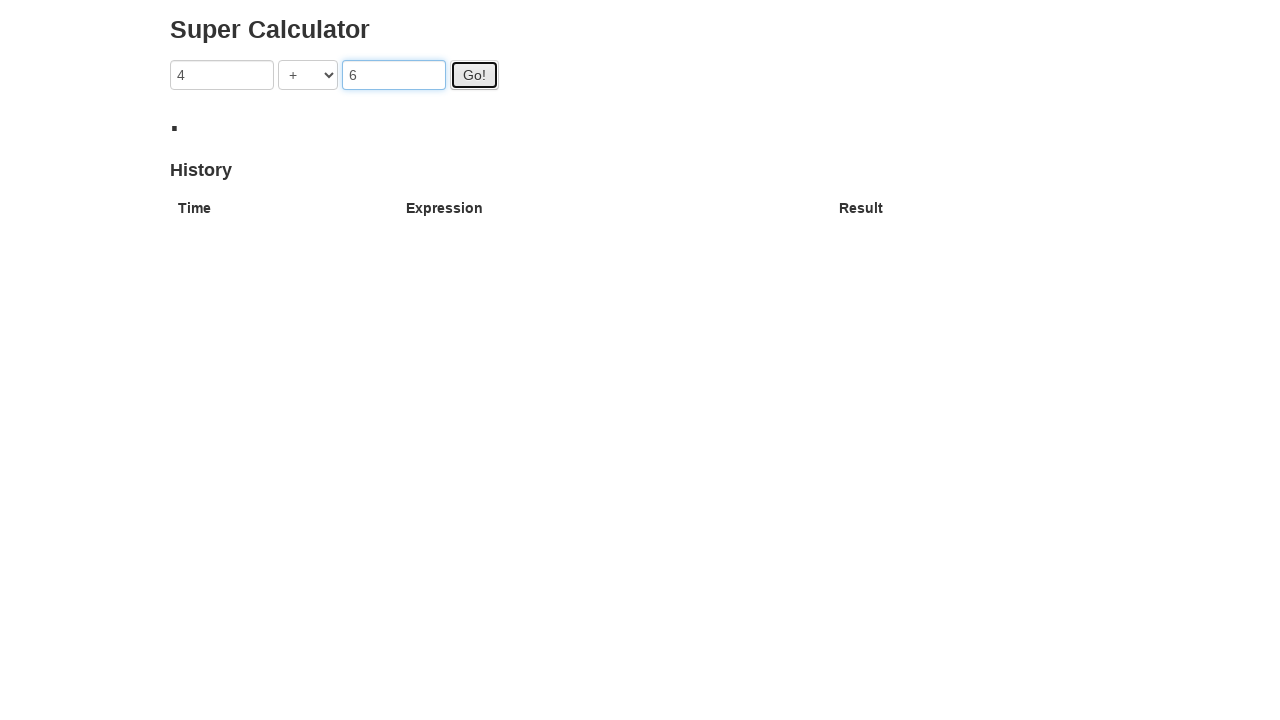

Navigated back to Protractor Demo App for third test
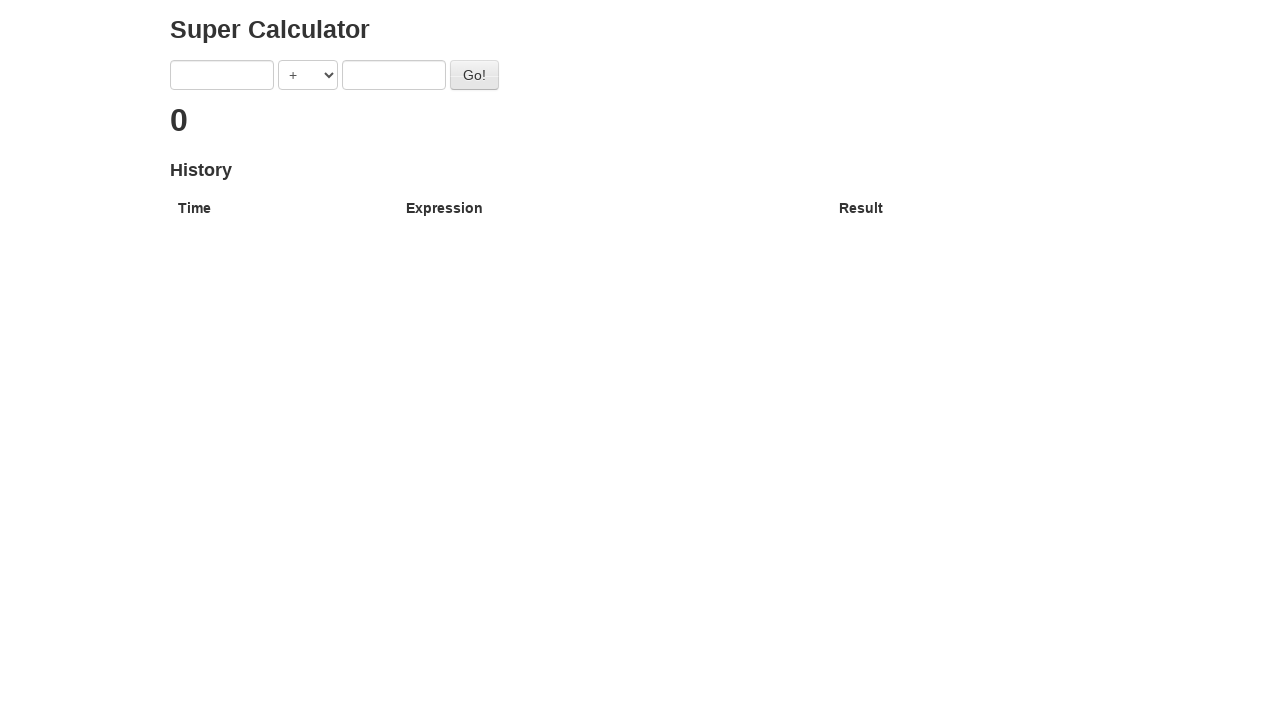

Filled first input field with '1' for input value verification on [ng-model="first"]
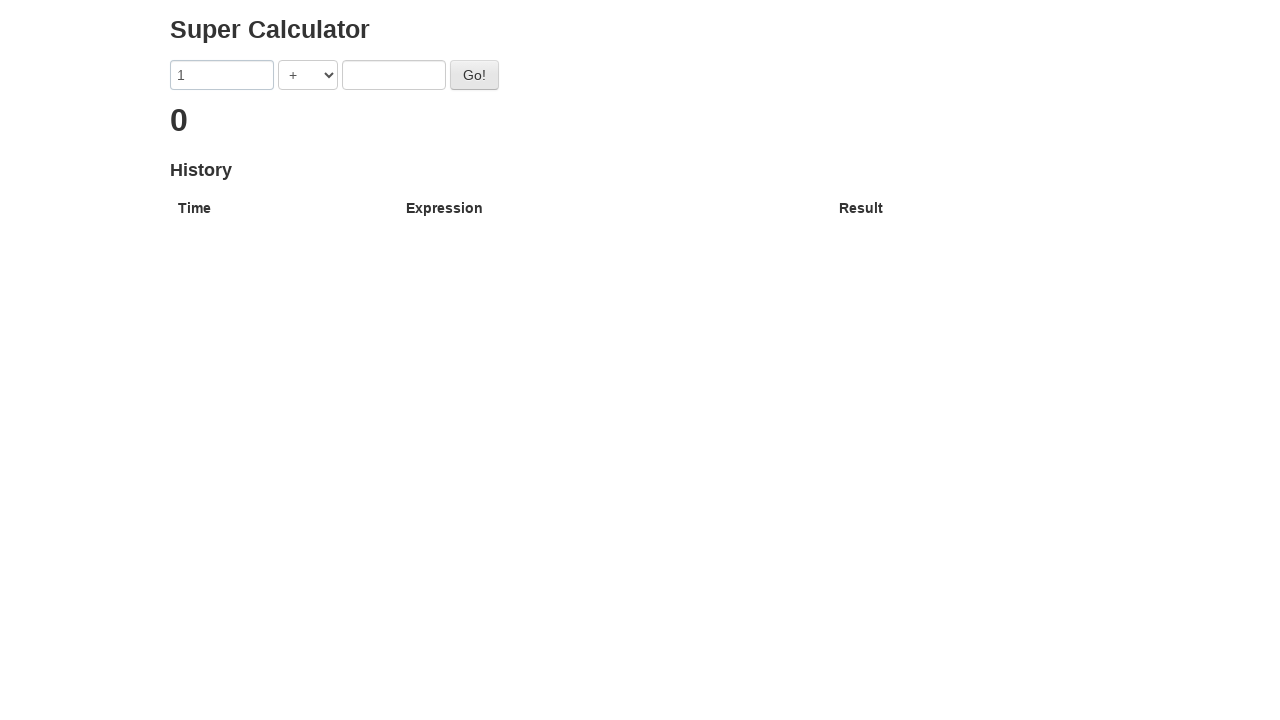

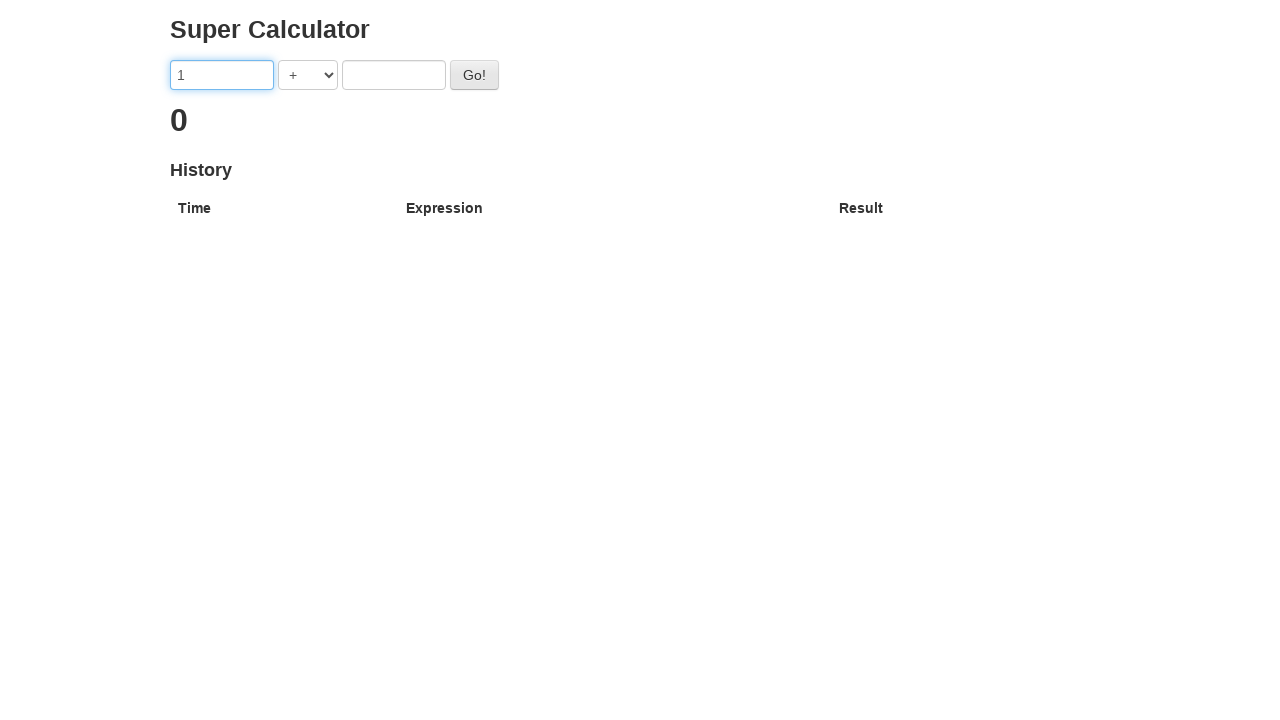